Tests JavaScript prompt alert functionality by clicking a button to trigger a prompt, entering text into the alert, accepting it, and verifying the result is displayed on the page.

Starting URL: https://demoqa.com/alerts

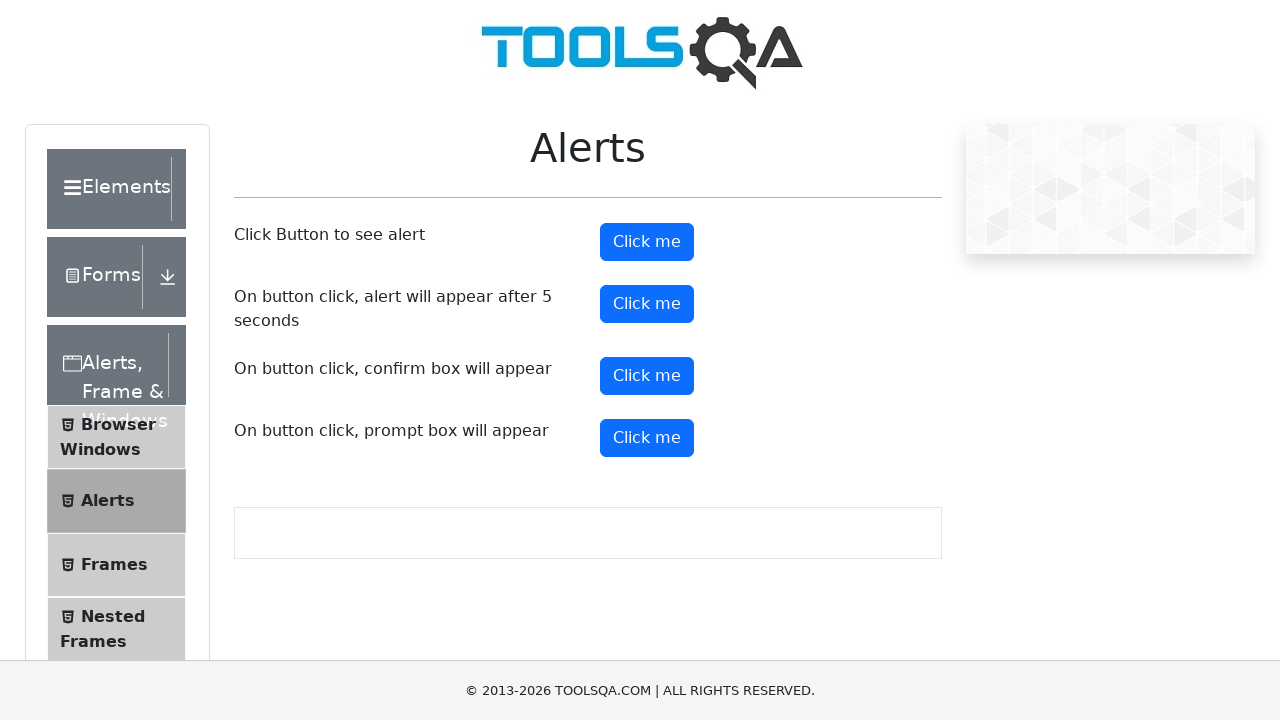

Set up dialog handler to accept prompt with text 'john'
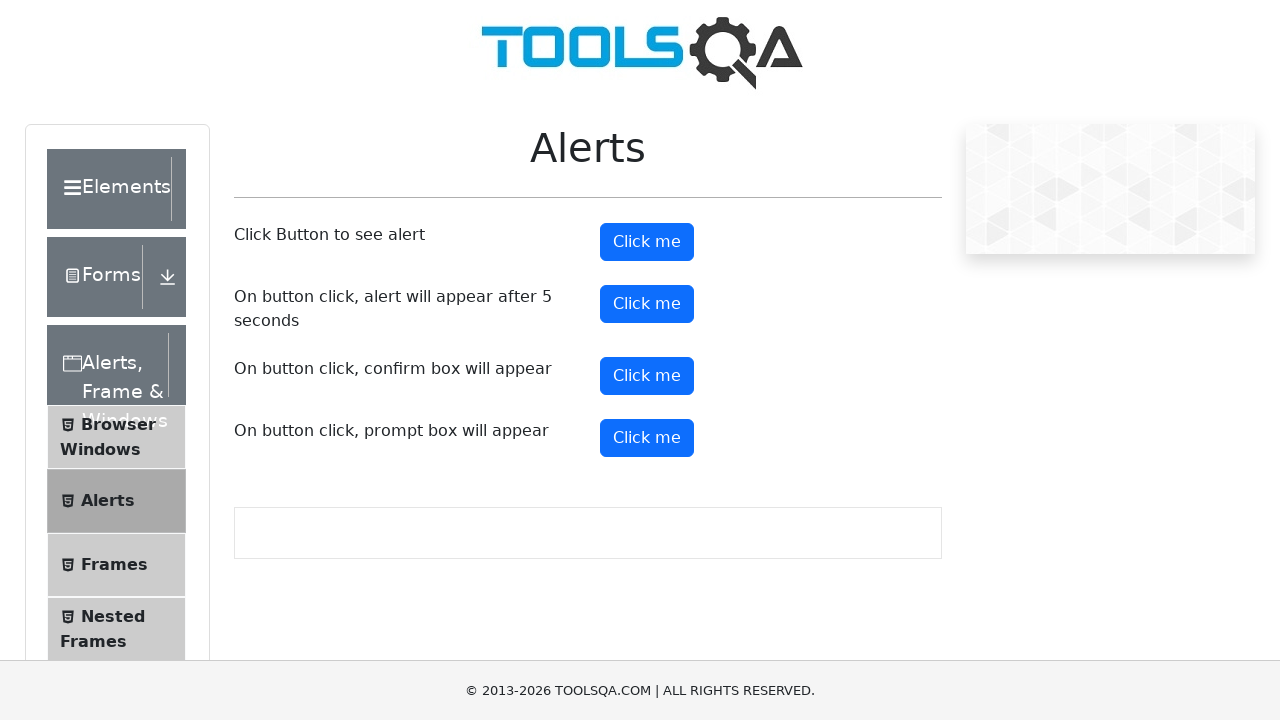

Clicked prompt button to trigger alert at (647, 438) on #promtButton
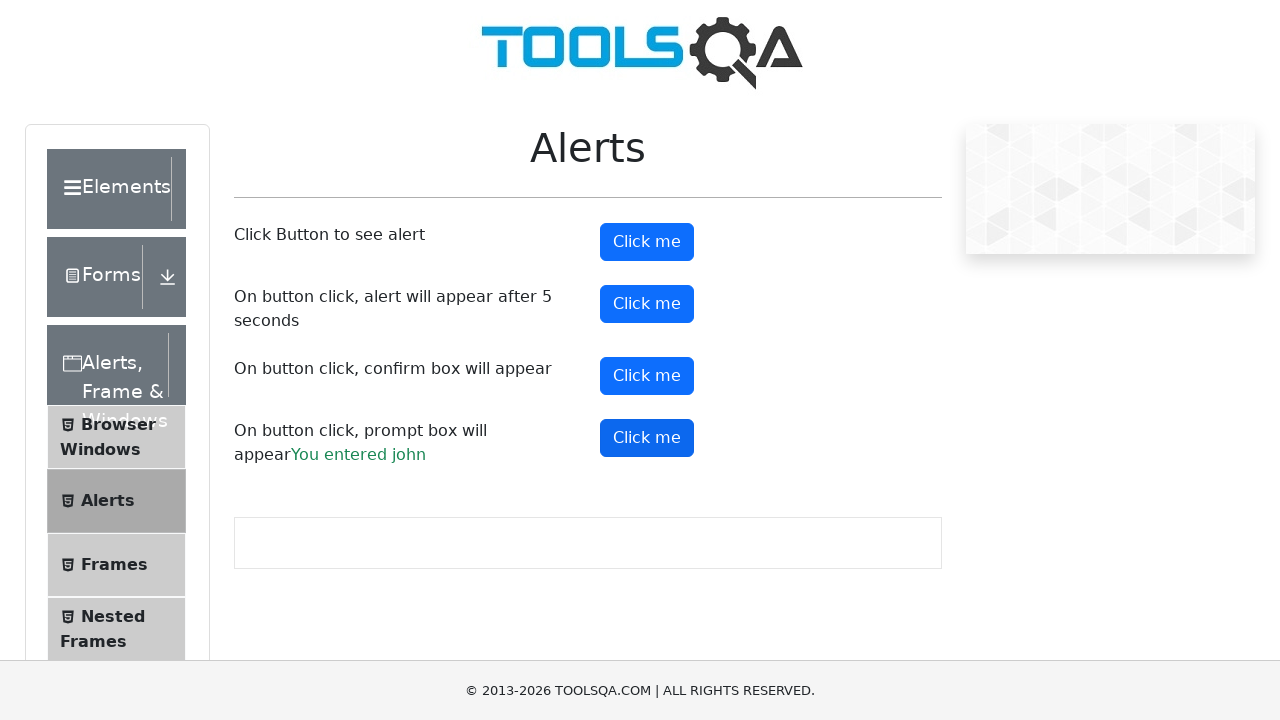

Waited for prompt result element to appear
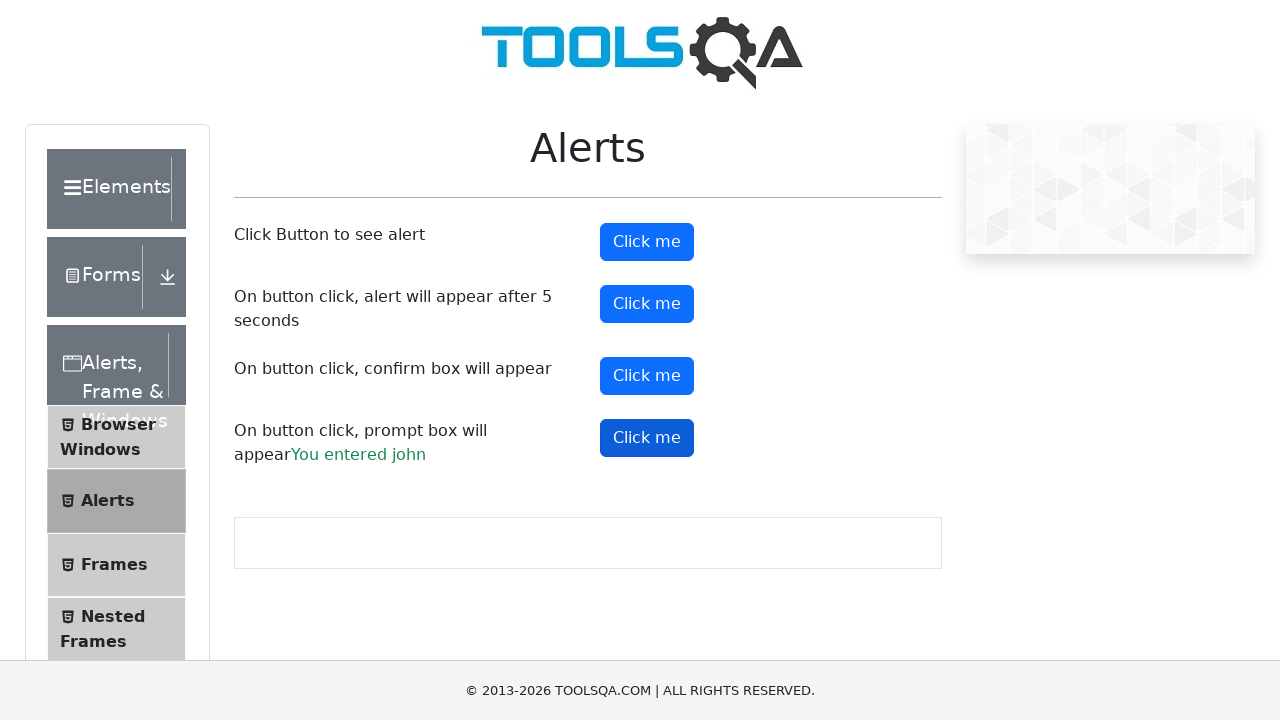

Retrieved prompt result text: You entered john
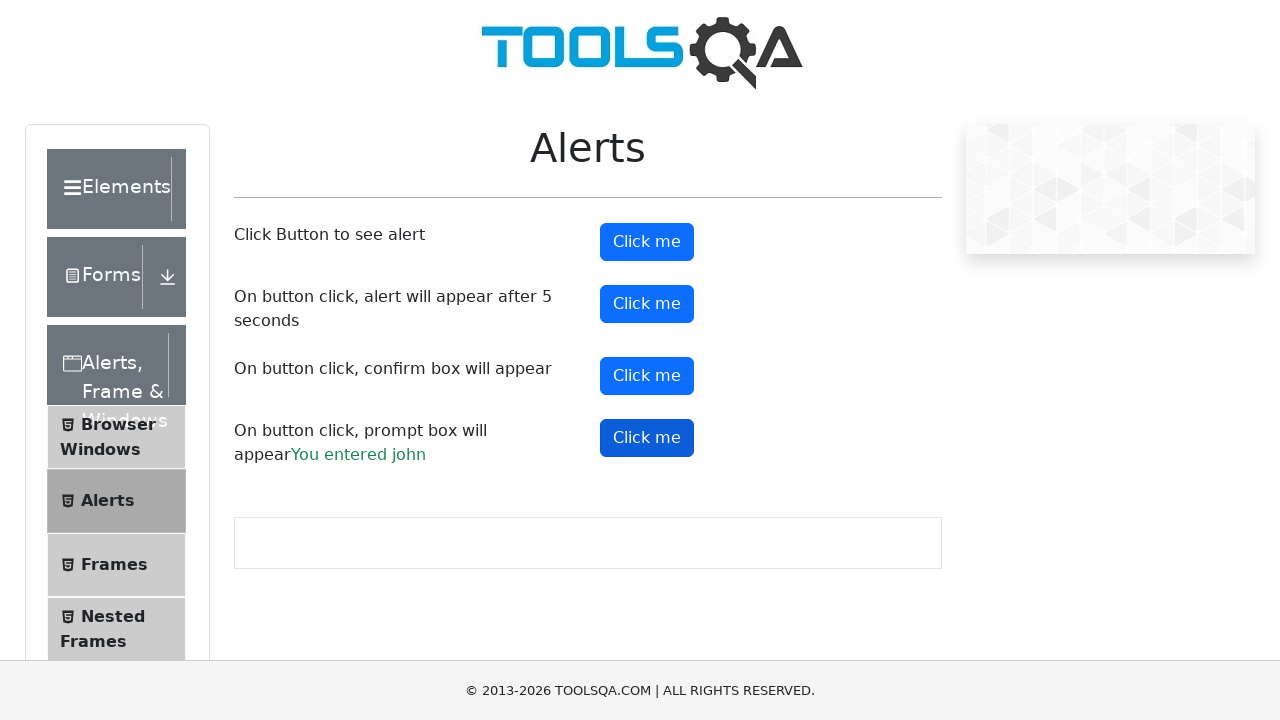

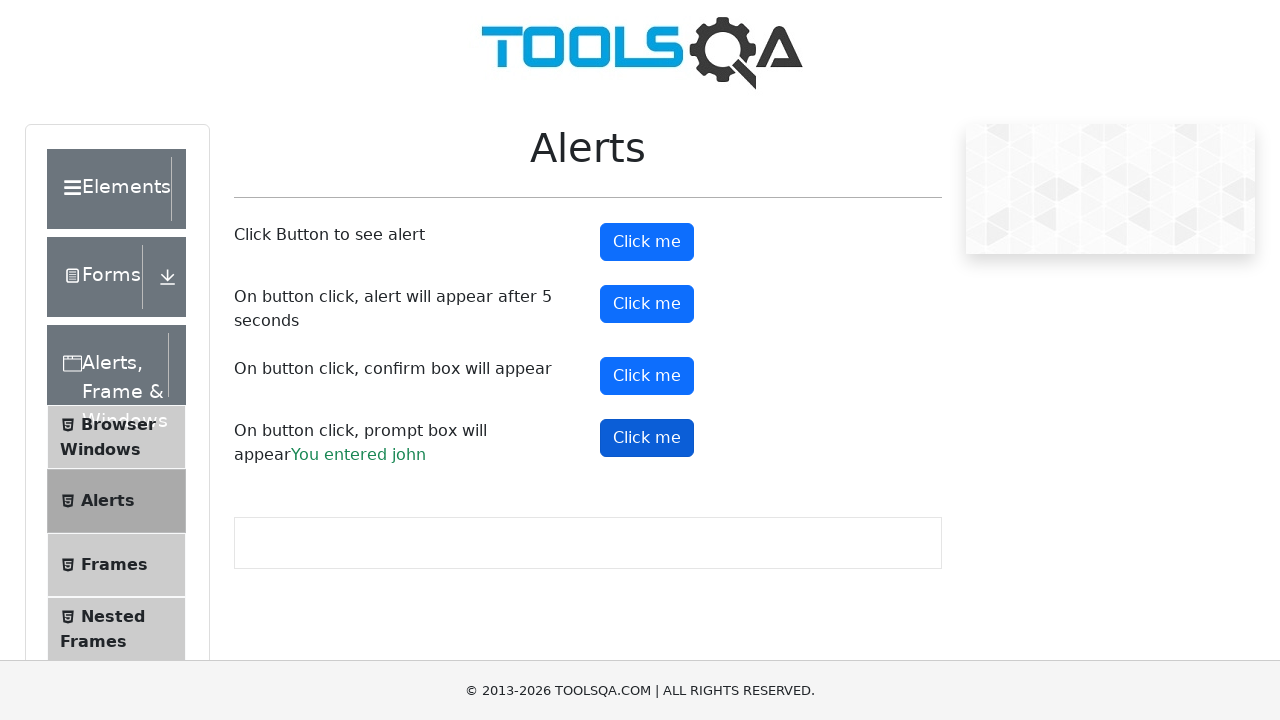